Tests keyboard key press functionality by sending a space key to an input element and verifying the displayed result text confirms the key was pressed.

Starting URL: http://the-internet.herokuapp.com/key_presses

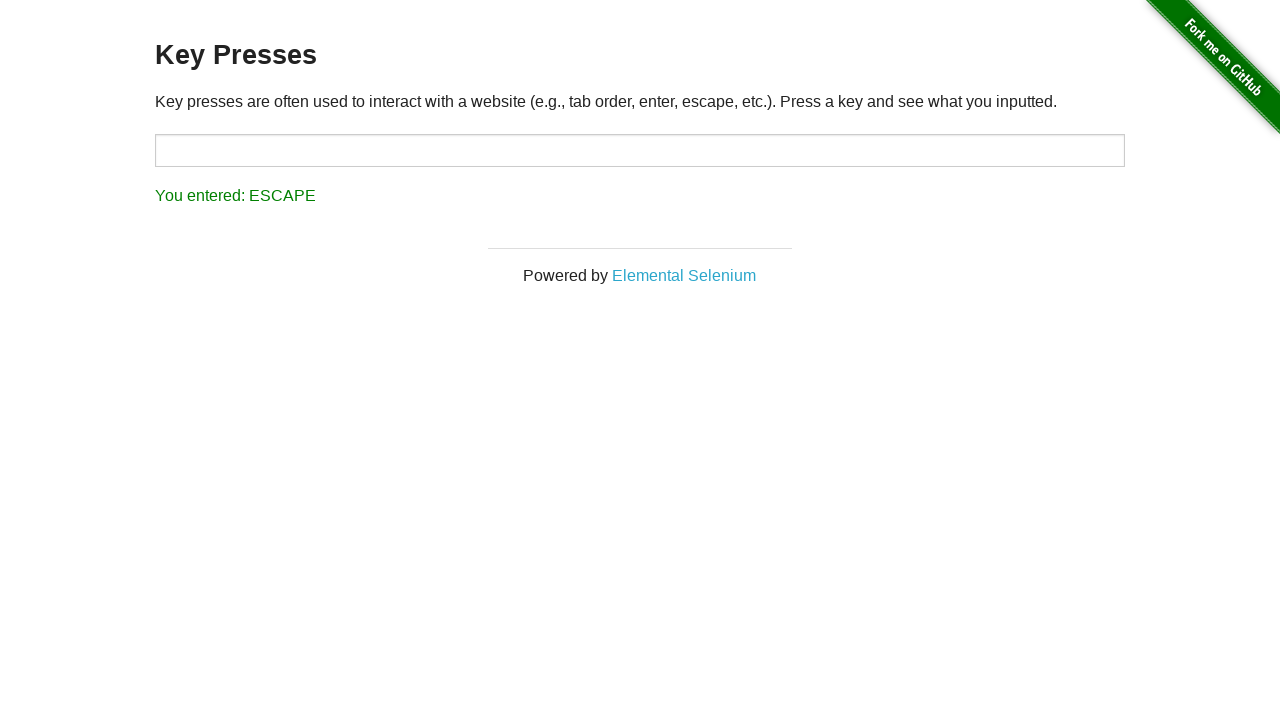

Pressed Space key on target input element on #target
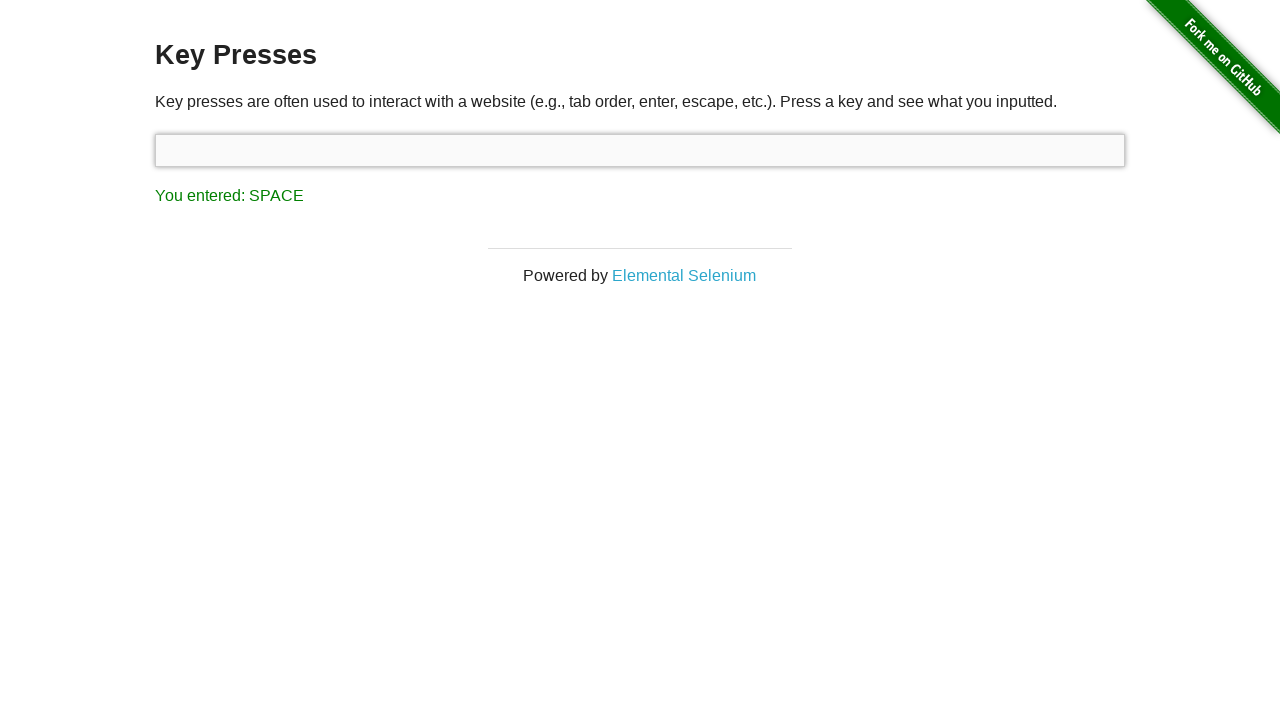

Result element loaded on page
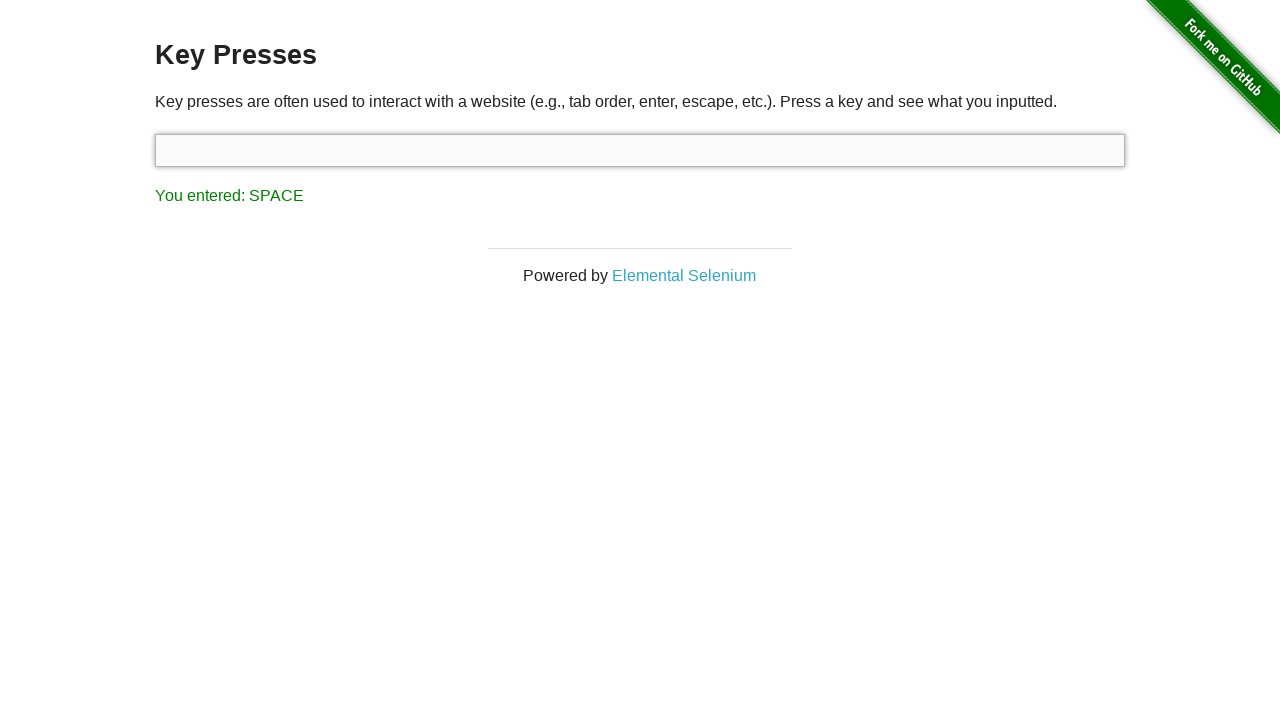

Retrieved result text content
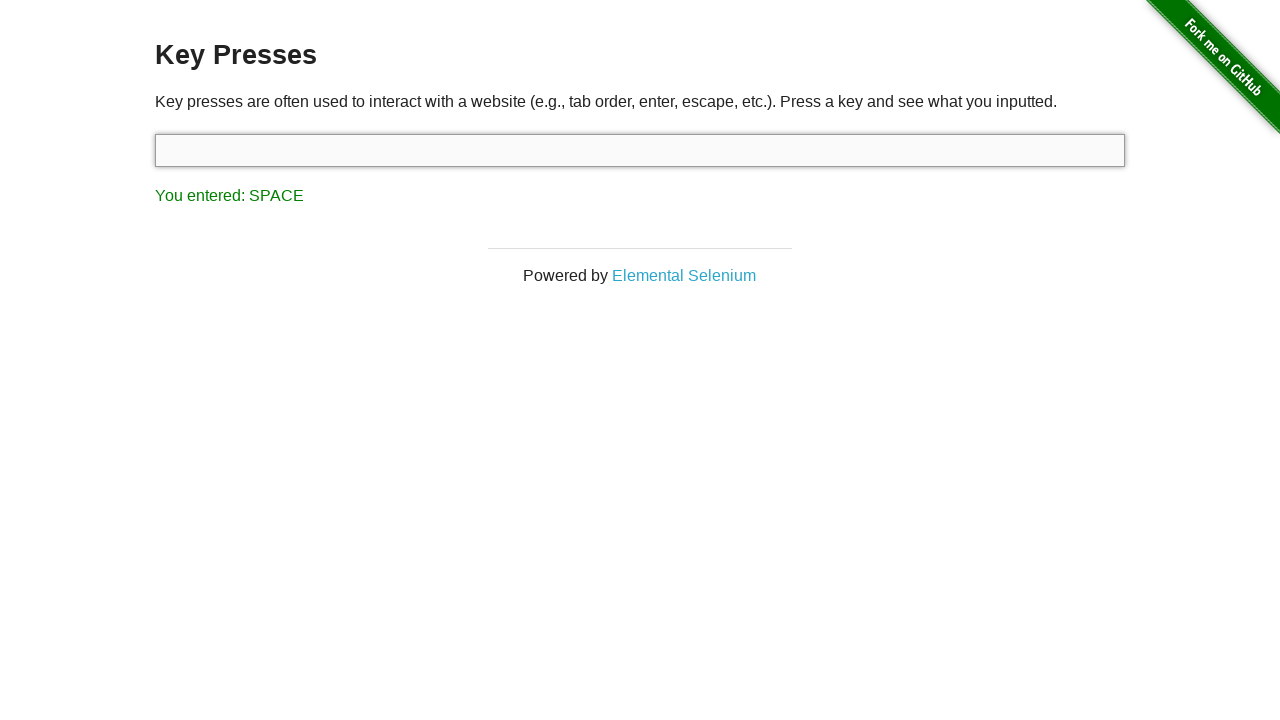

Verified Space key was correctly entered - assertion passed
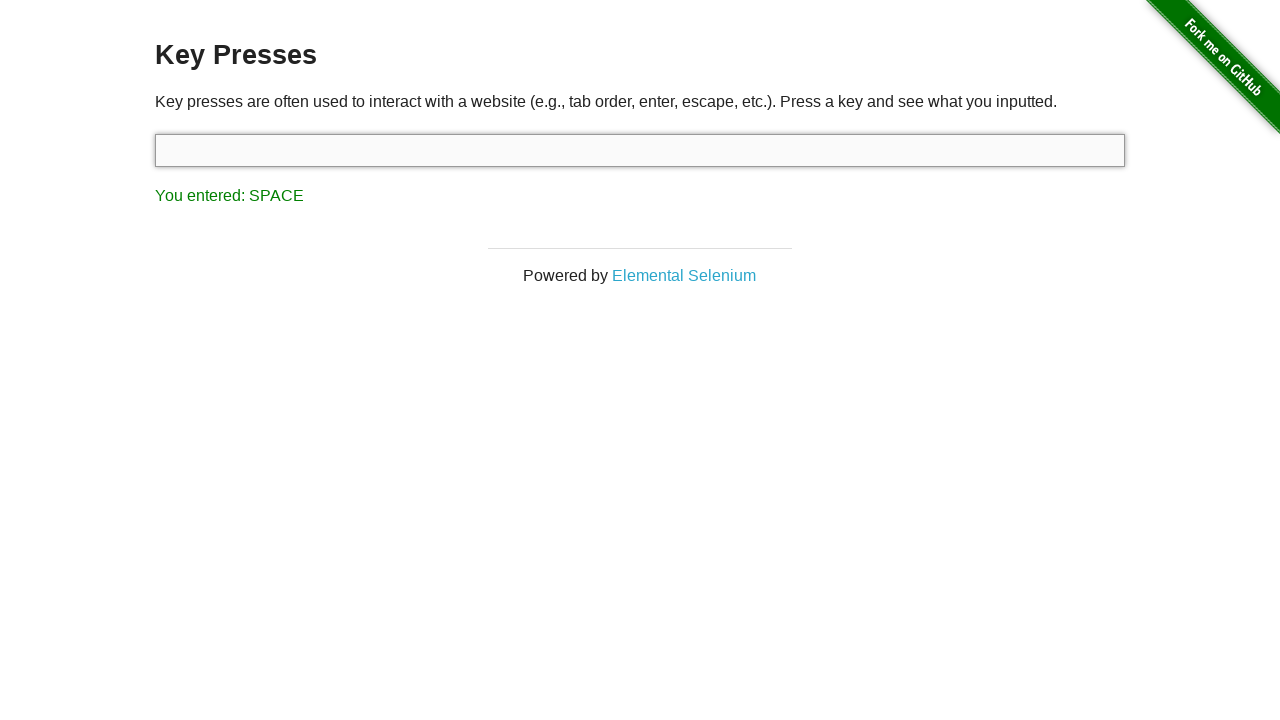

Pressed Tab key using keyboard
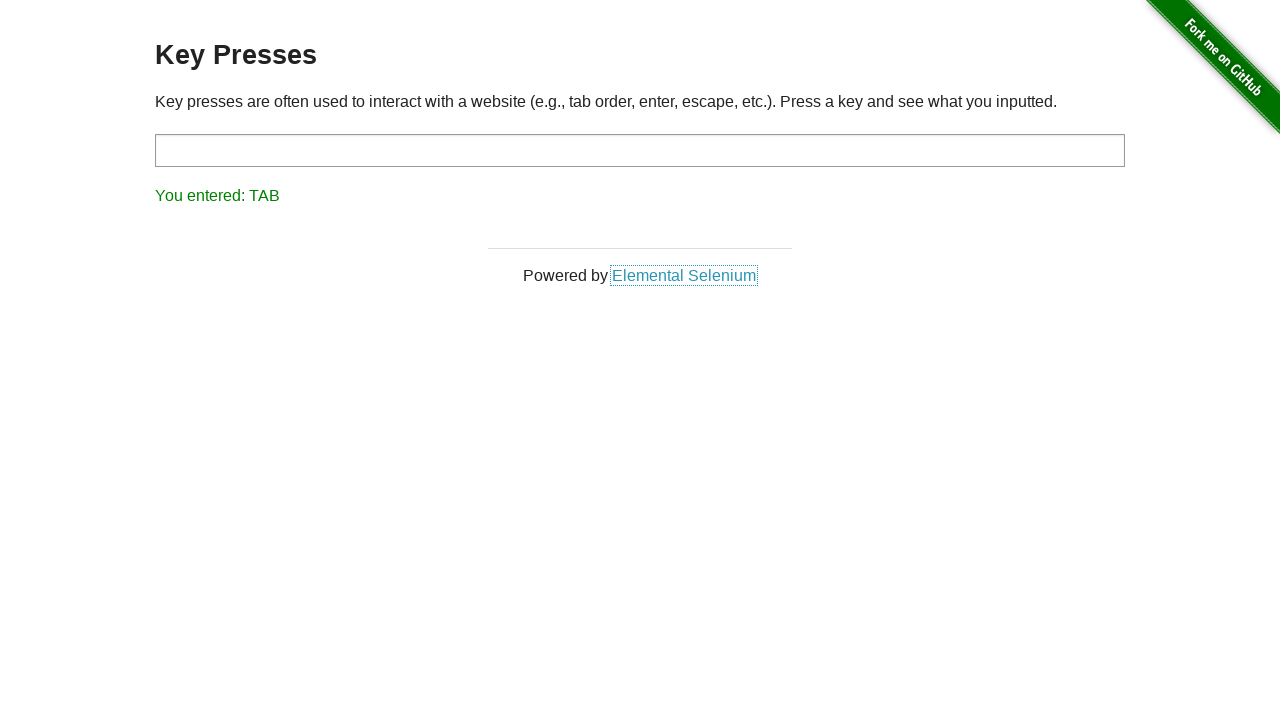

Retrieved result text content after Tab key press
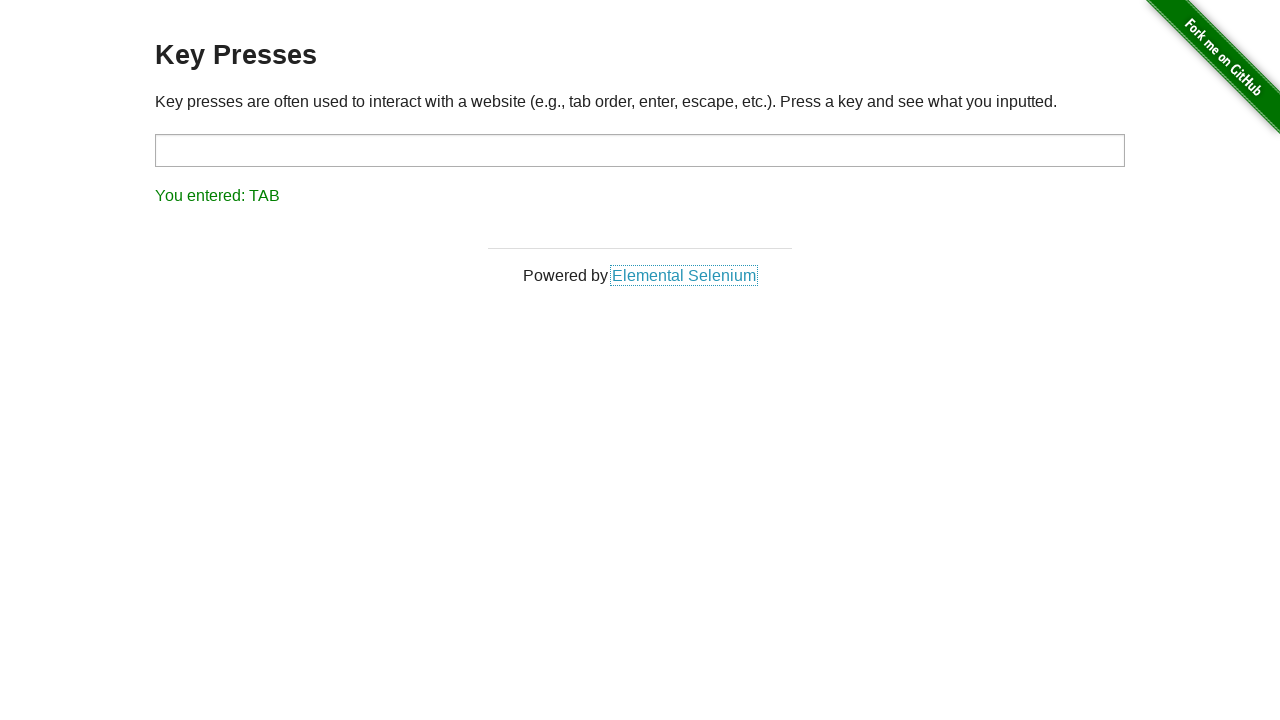

Verified Tab key was correctly entered - assertion passed
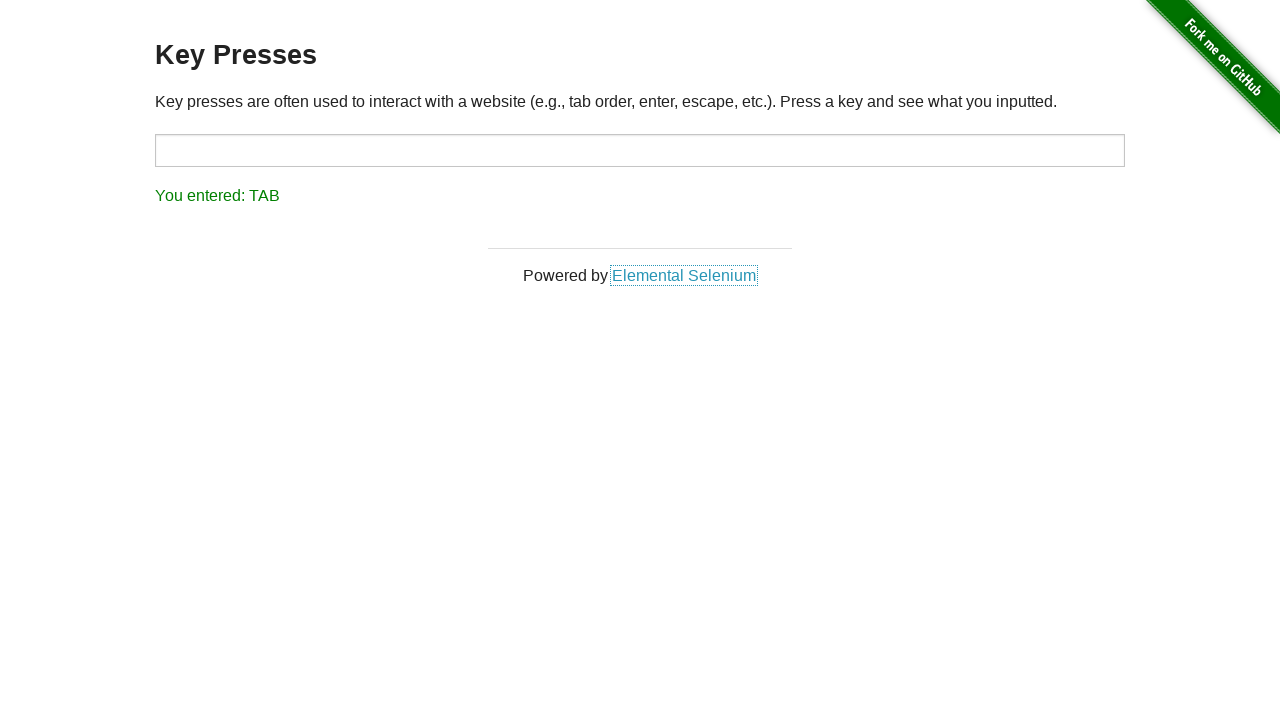

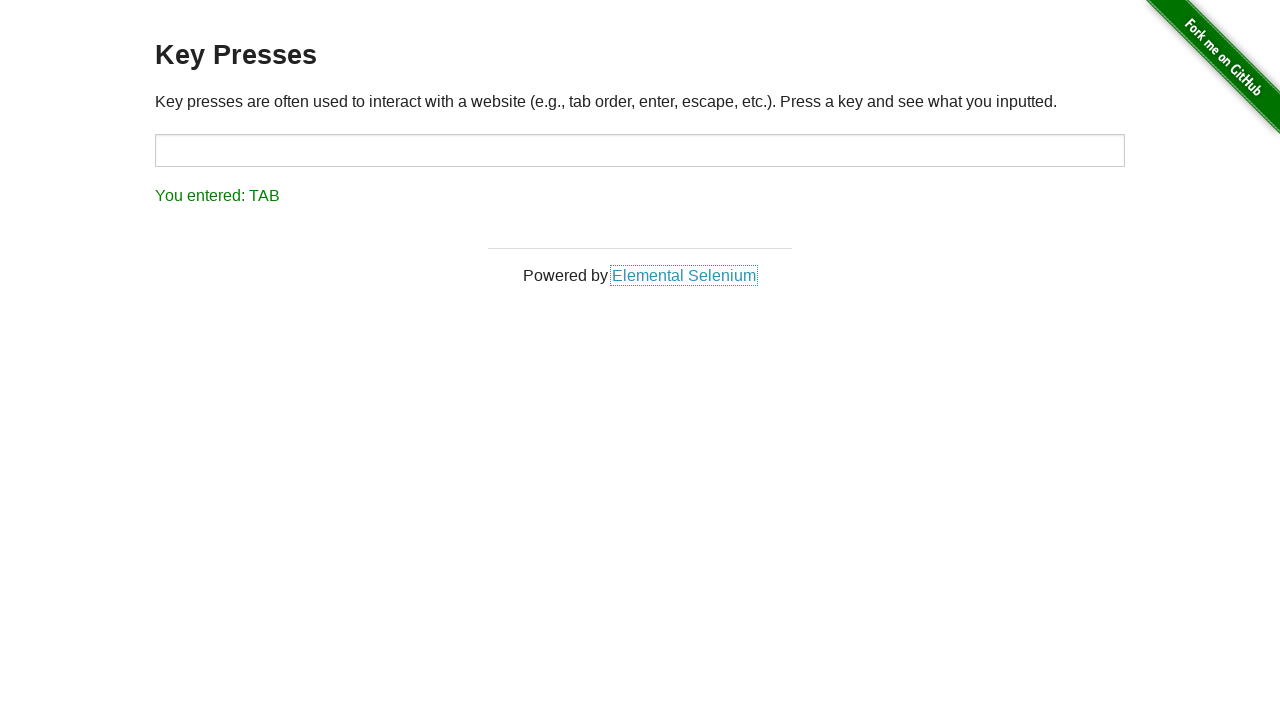